Clicks all checkboxes twice to toggle them on and off

Starting URL: https://rahulshettyacademy.com/AutomationPractice/

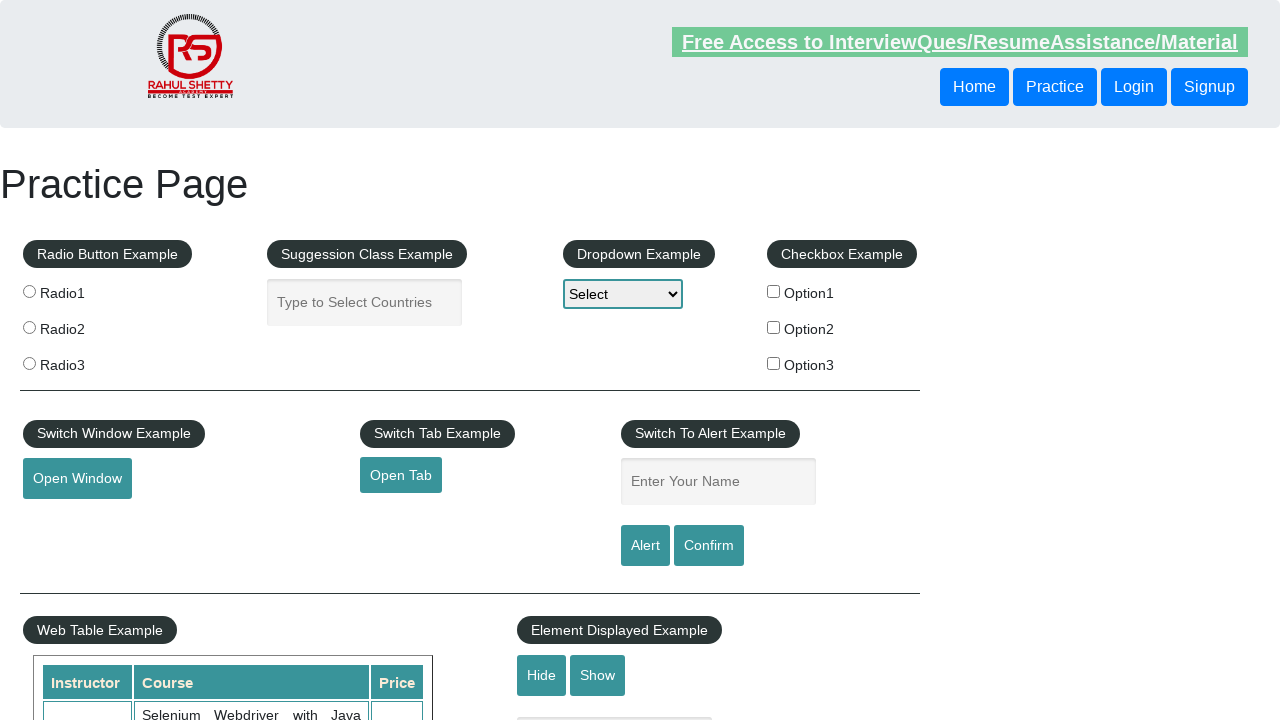

Located all checkboxes on the page
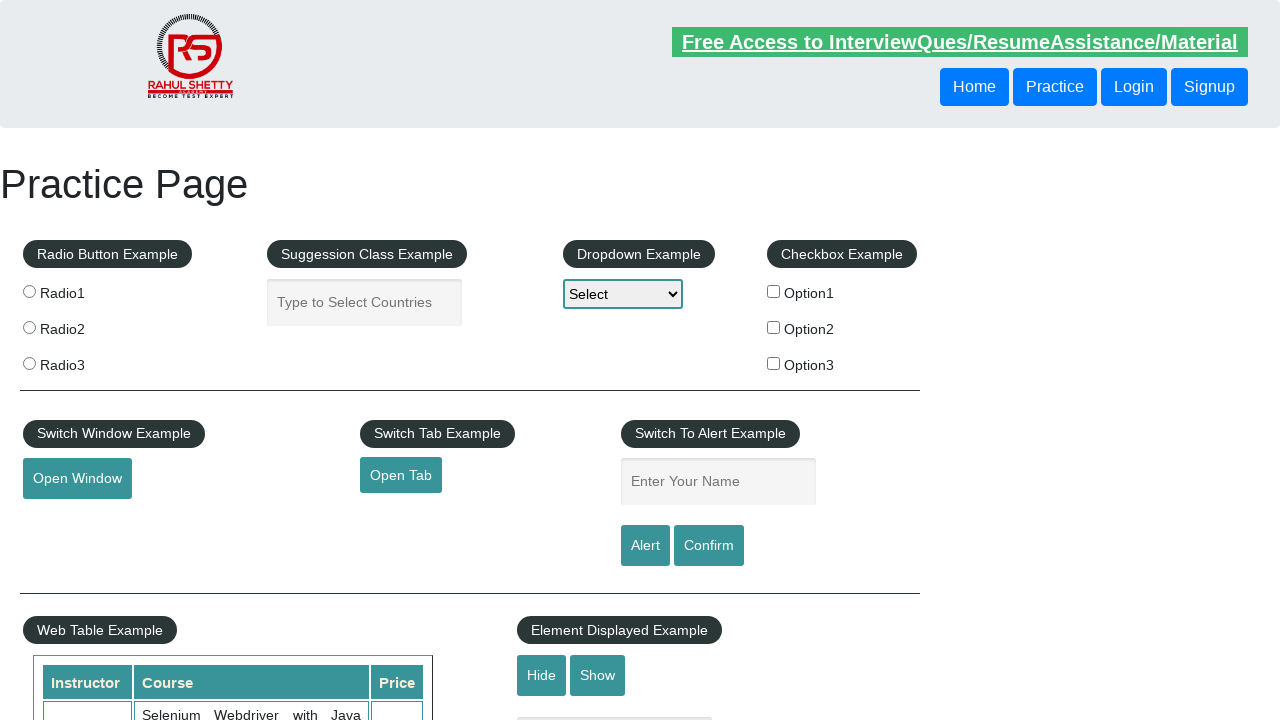

Clicked a checkbox to toggle its state at (774, 291) on xpath=//*[@type='checkbox'] >> nth=0
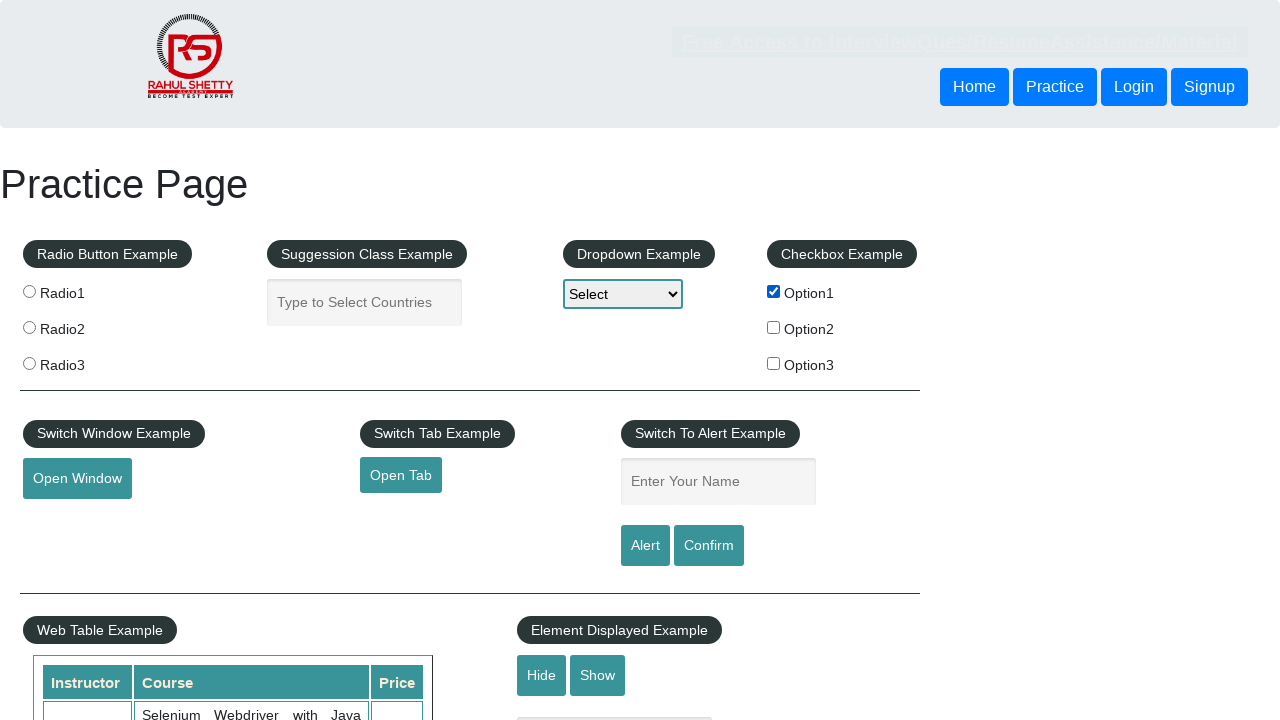

Clicked a checkbox to toggle its state at (774, 327) on xpath=//*[@type='checkbox'] >> nth=1
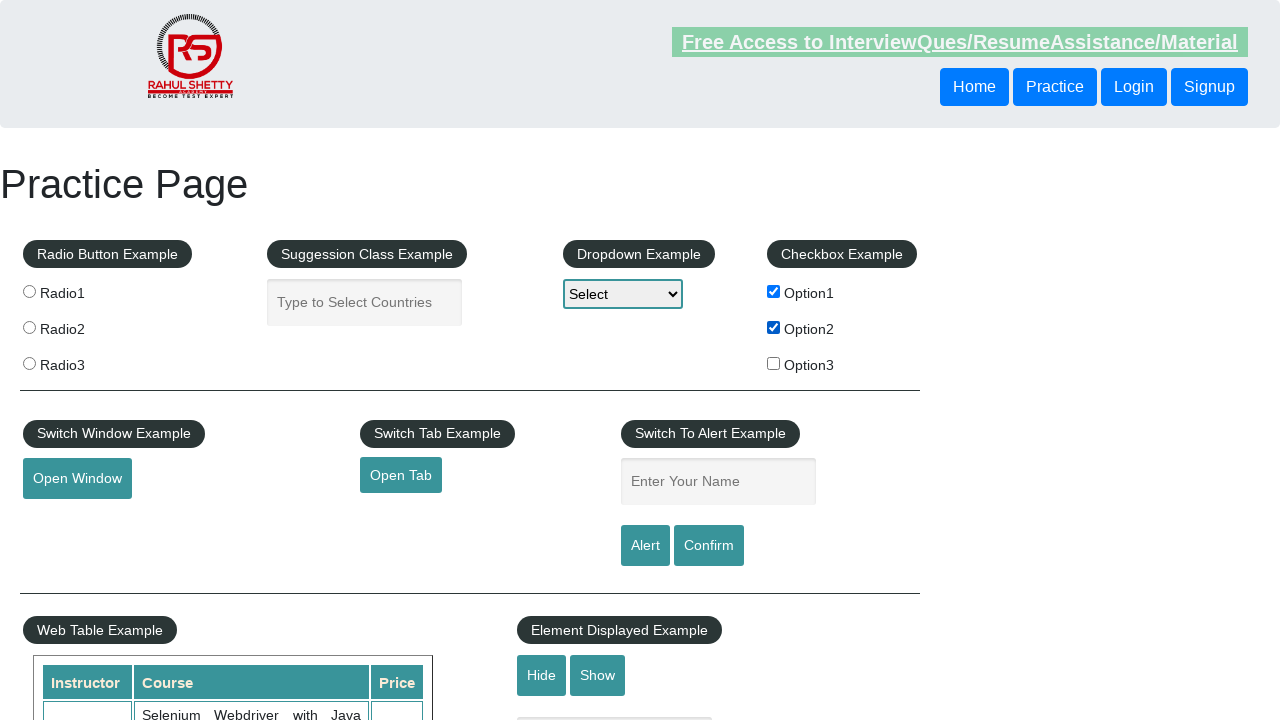

Clicked a checkbox to toggle its state at (774, 363) on xpath=//*[@type='checkbox'] >> nth=2
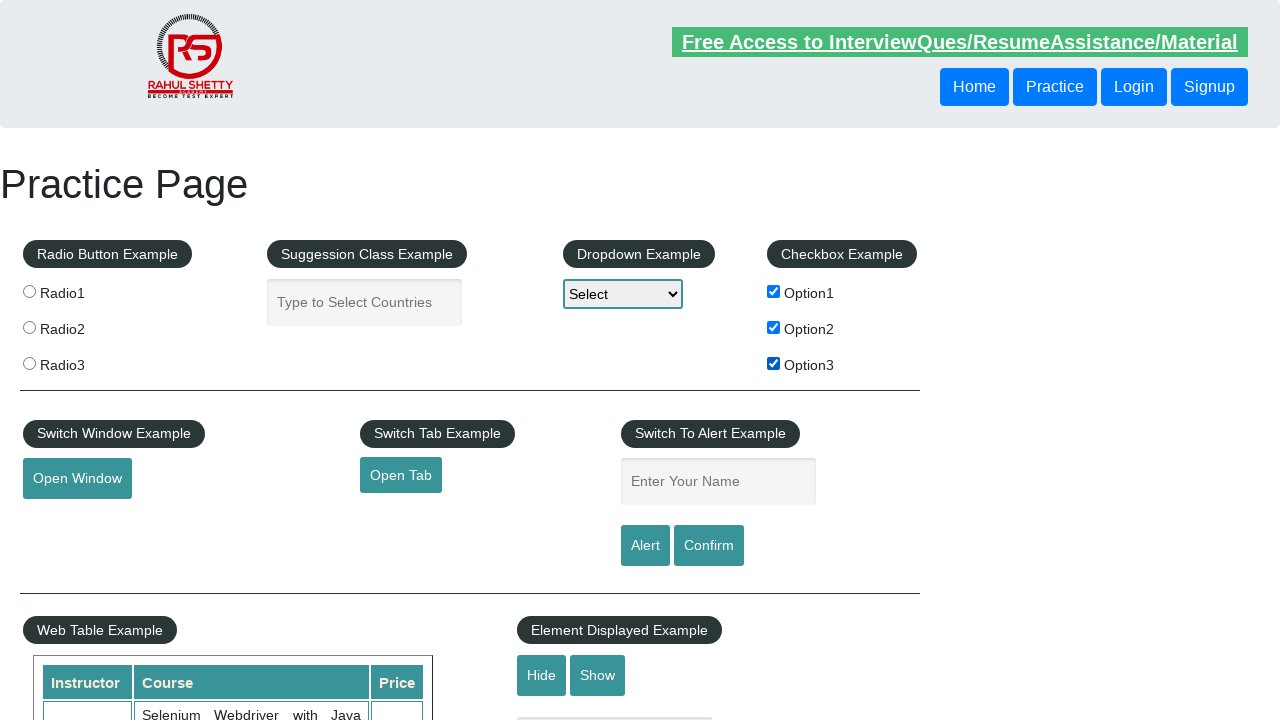

Located all checkboxes on the page
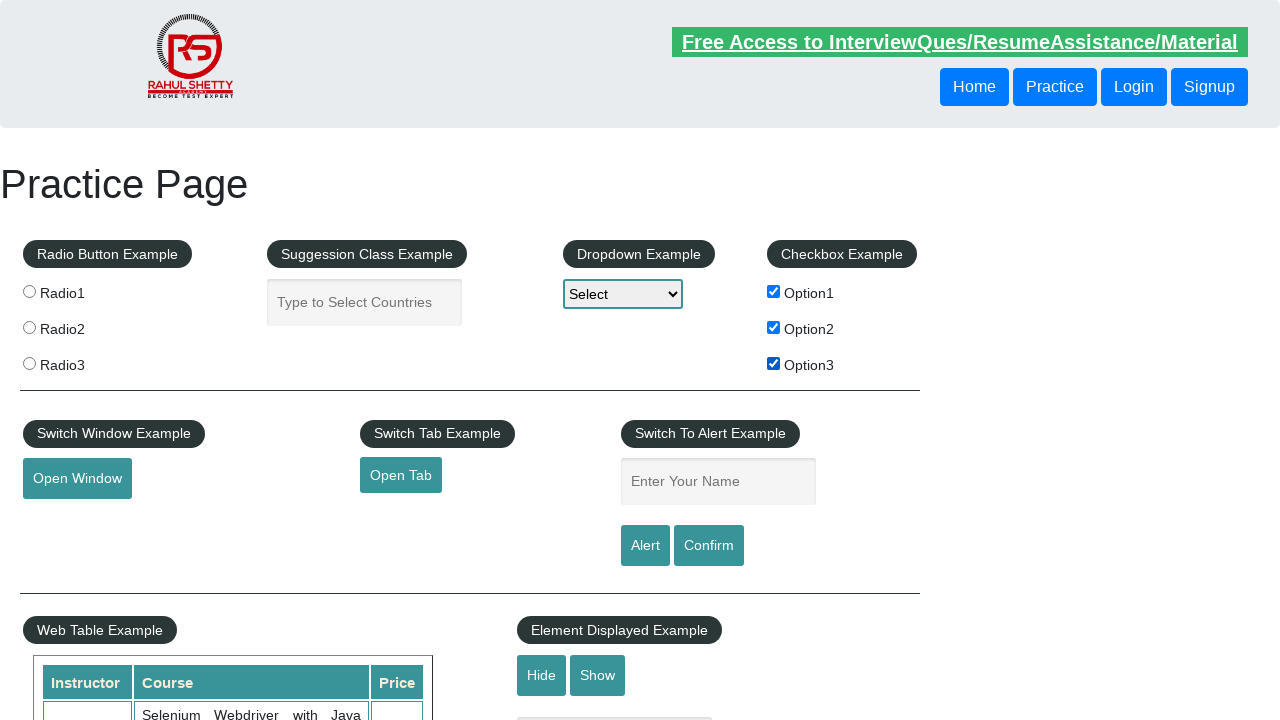

Clicked a checkbox to toggle its state at (774, 291) on xpath=//*[@type='checkbox'] >> nth=0
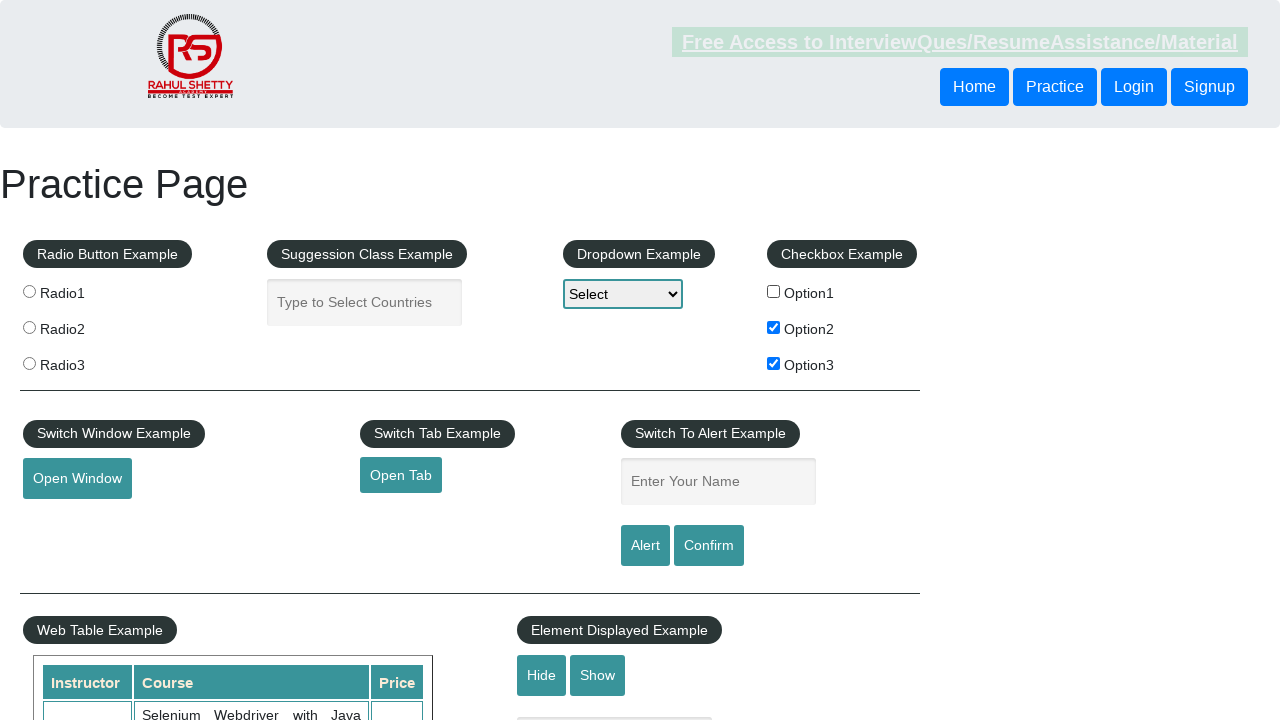

Clicked a checkbox to toggle its state at (774, 327) on xpath=//*[@type='checkbox'] >> nth=1
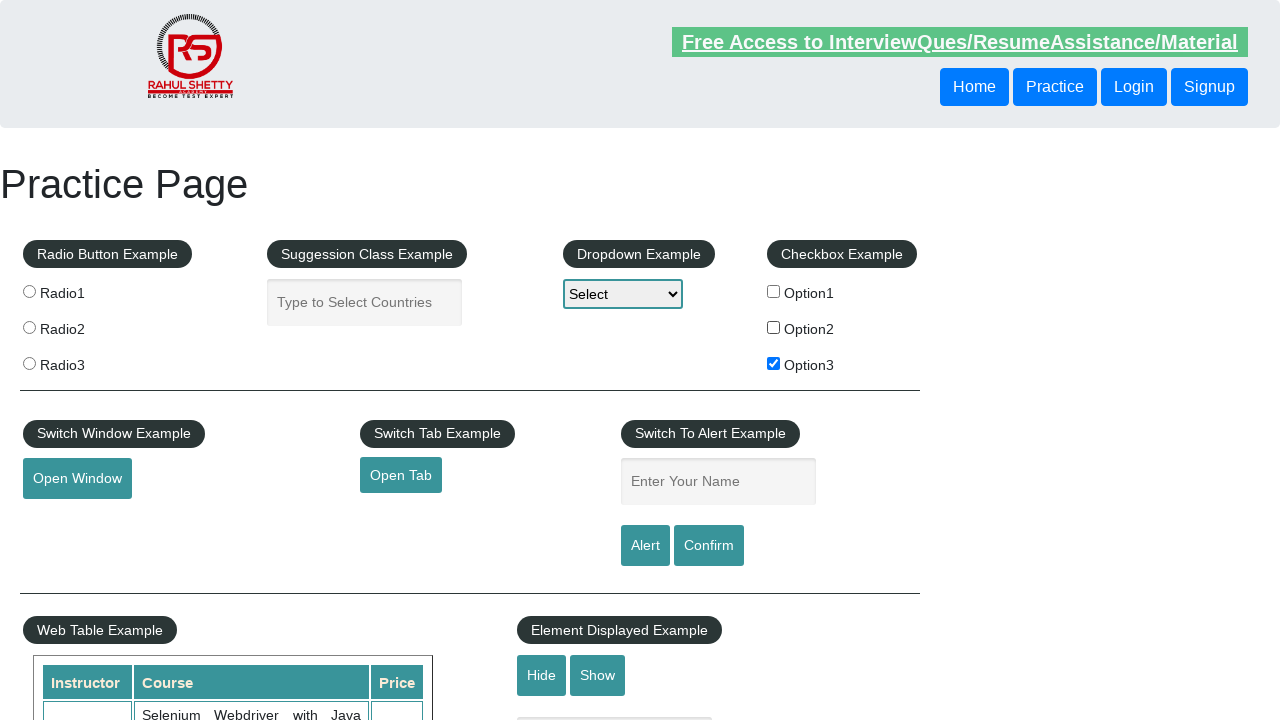

Clicked a checkbox to toggle its state at (774, 363) on xpath=//*[@type='checkbox'] >> nth=2
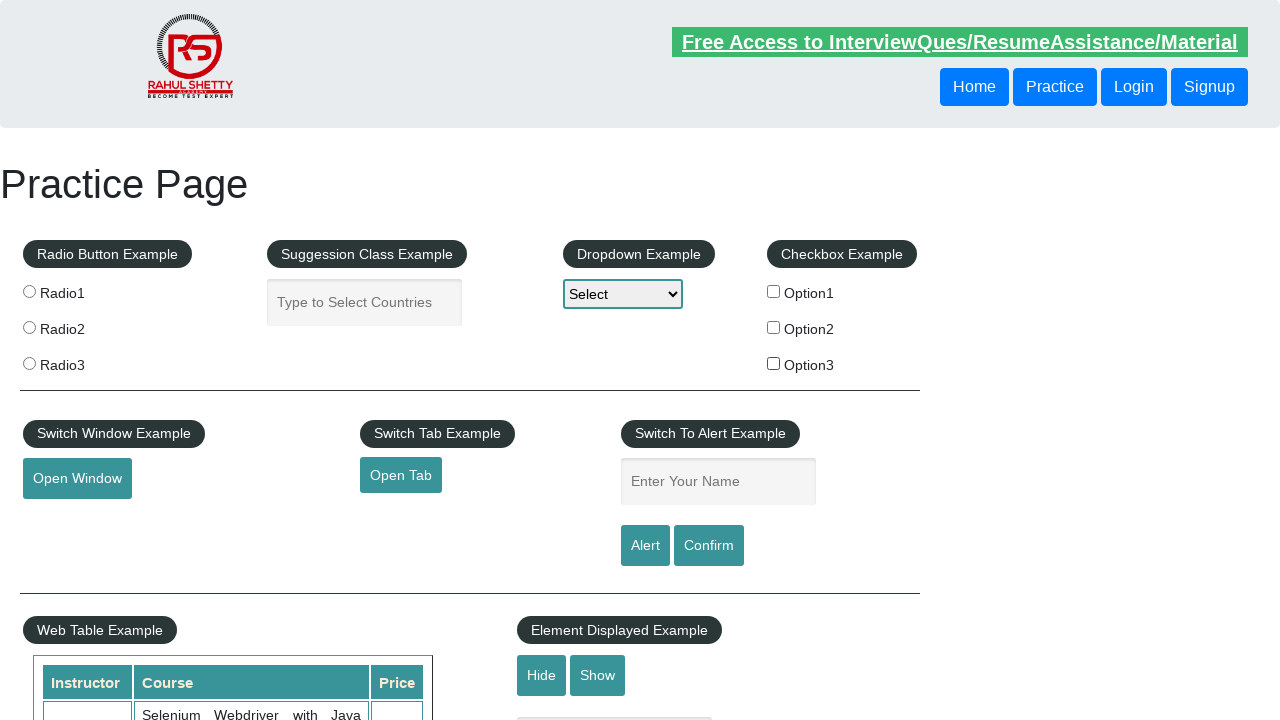

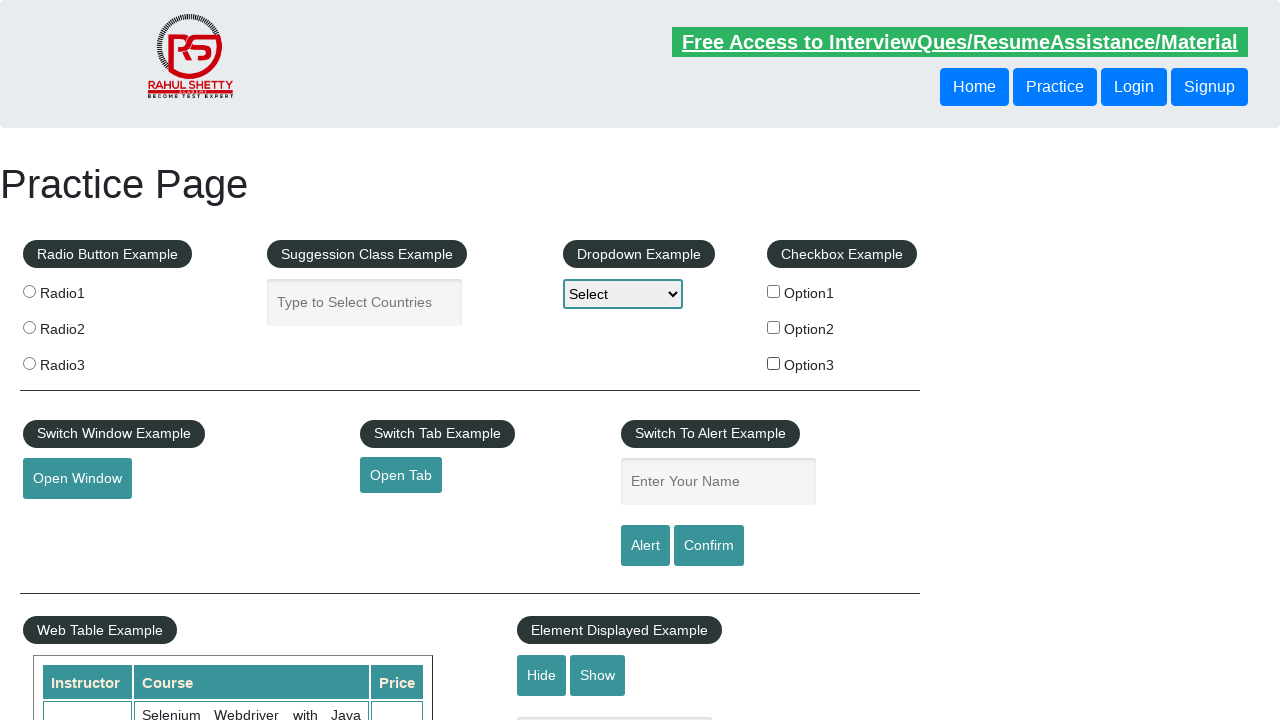